Tests a registration form by filling in first name, last name, and email fields, then submitting the form and verifying the success message.

Starting URL: http://suninjuly.github.io/registration1.html

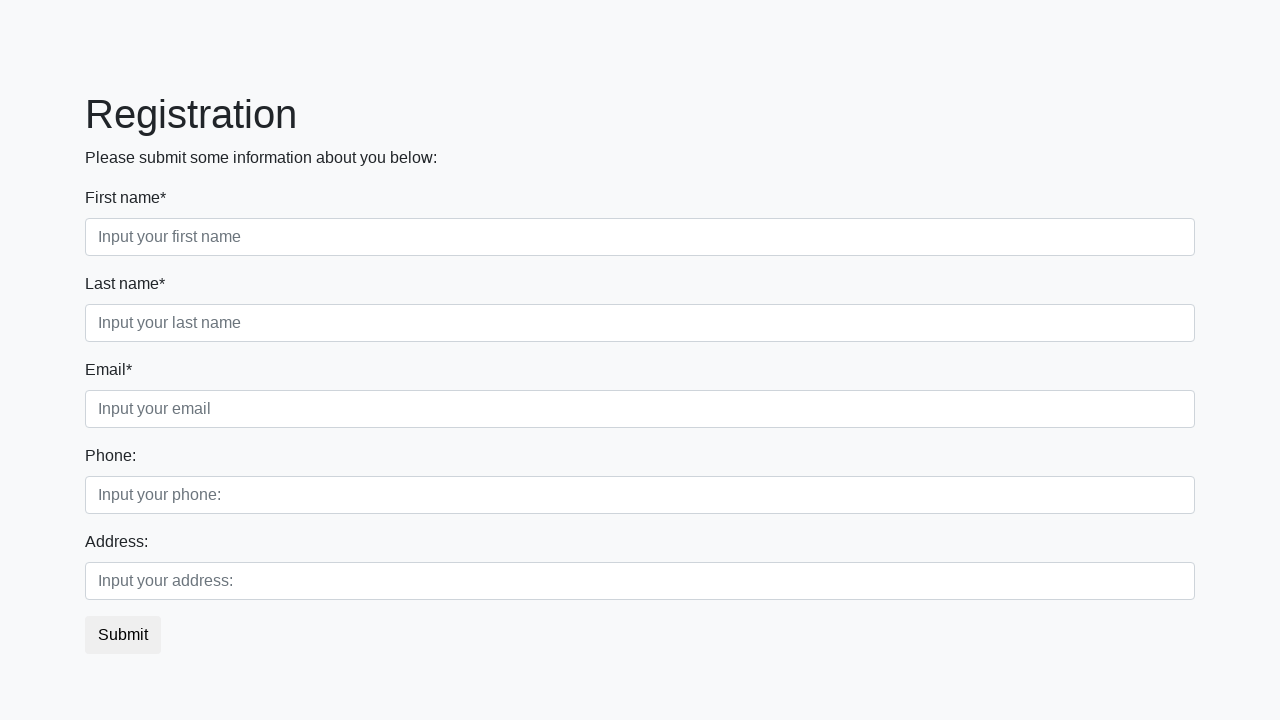

Filled first name field with 'Maria' on [placeholder="Input your first name"]
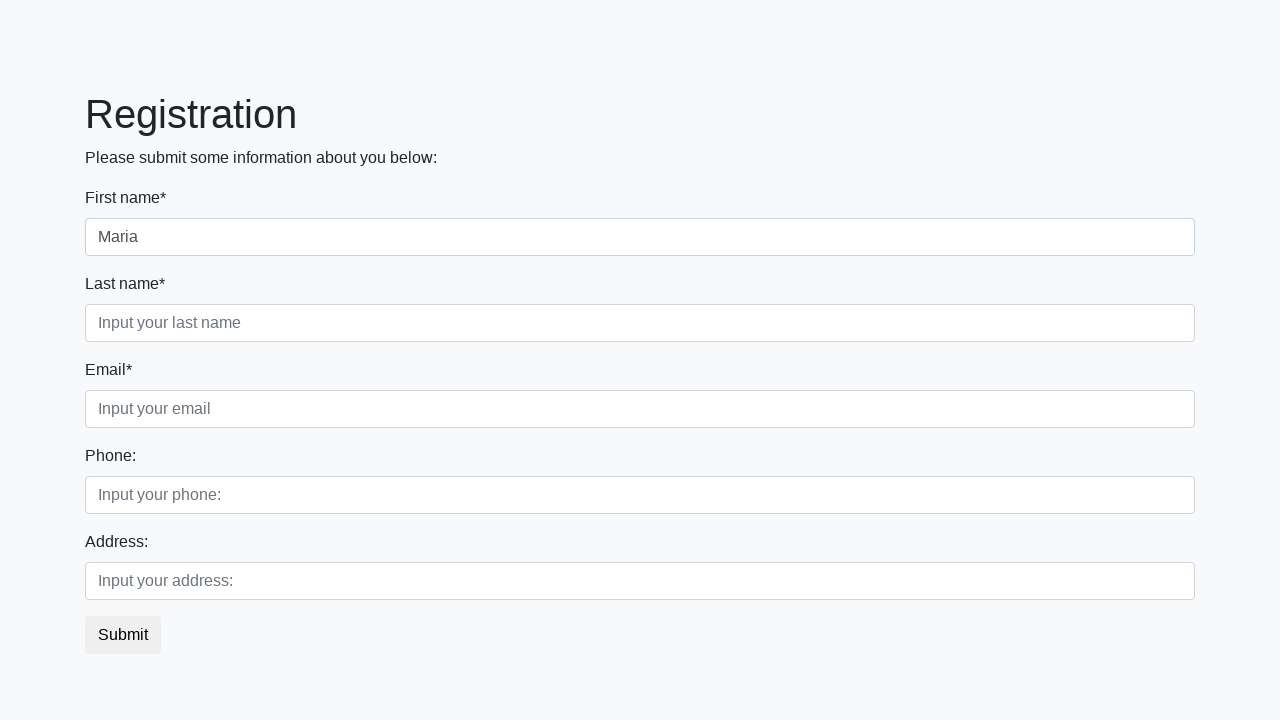

Filled last name field with 'Thompson' on [placeholder="Input your last name"]
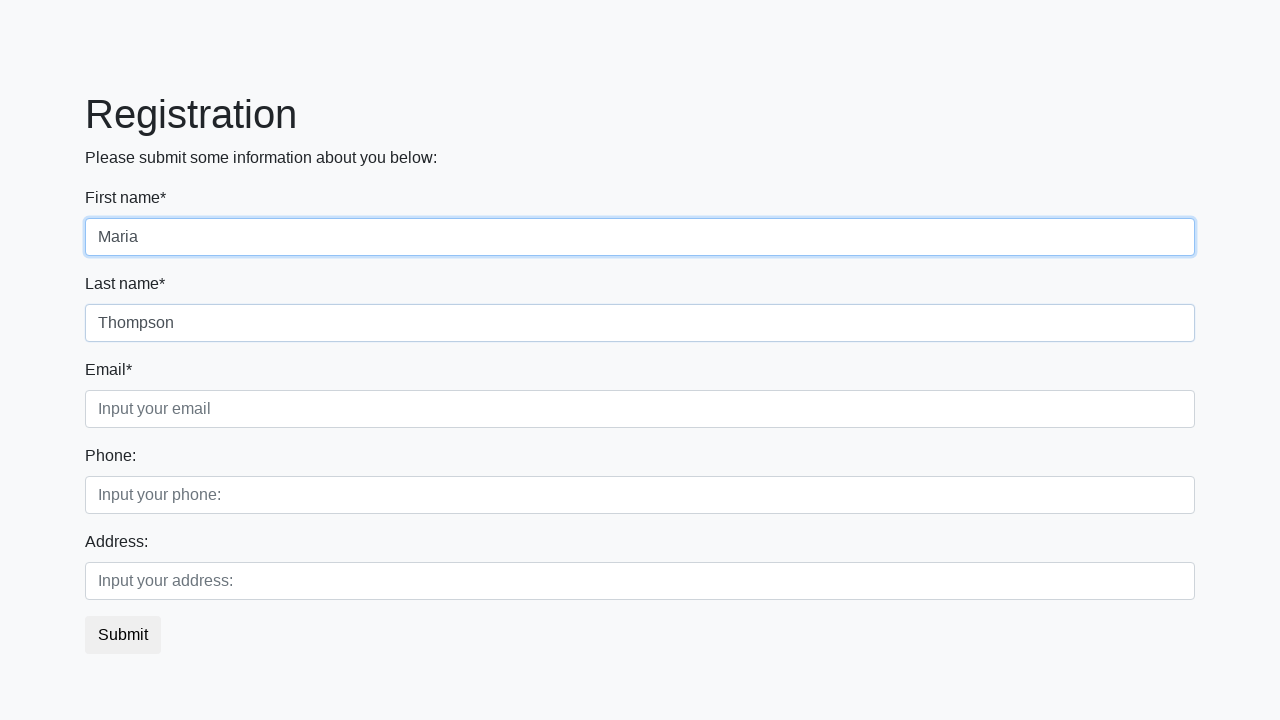

Filled email field with 'maria.thompson@example.com' on [placeholder="Input your email"]
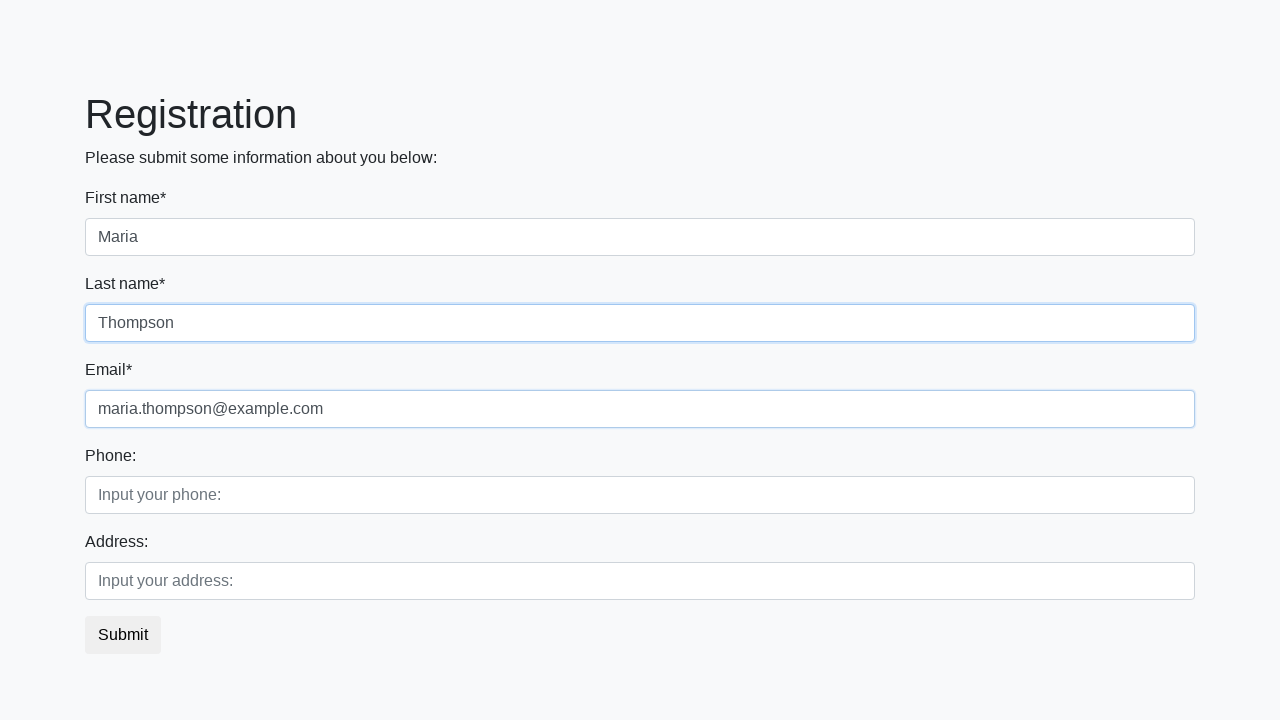

Clicked submit button to submit registration form at (123, 635) on button.btn
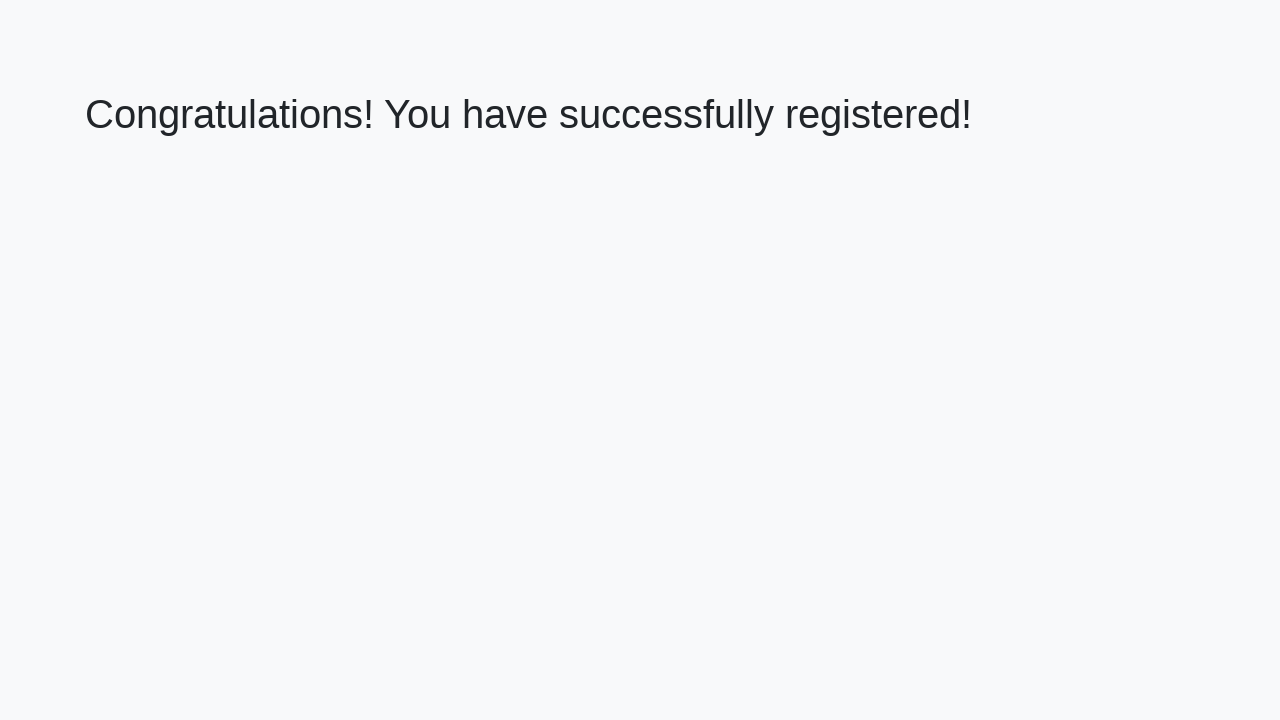

Success message appeared on page
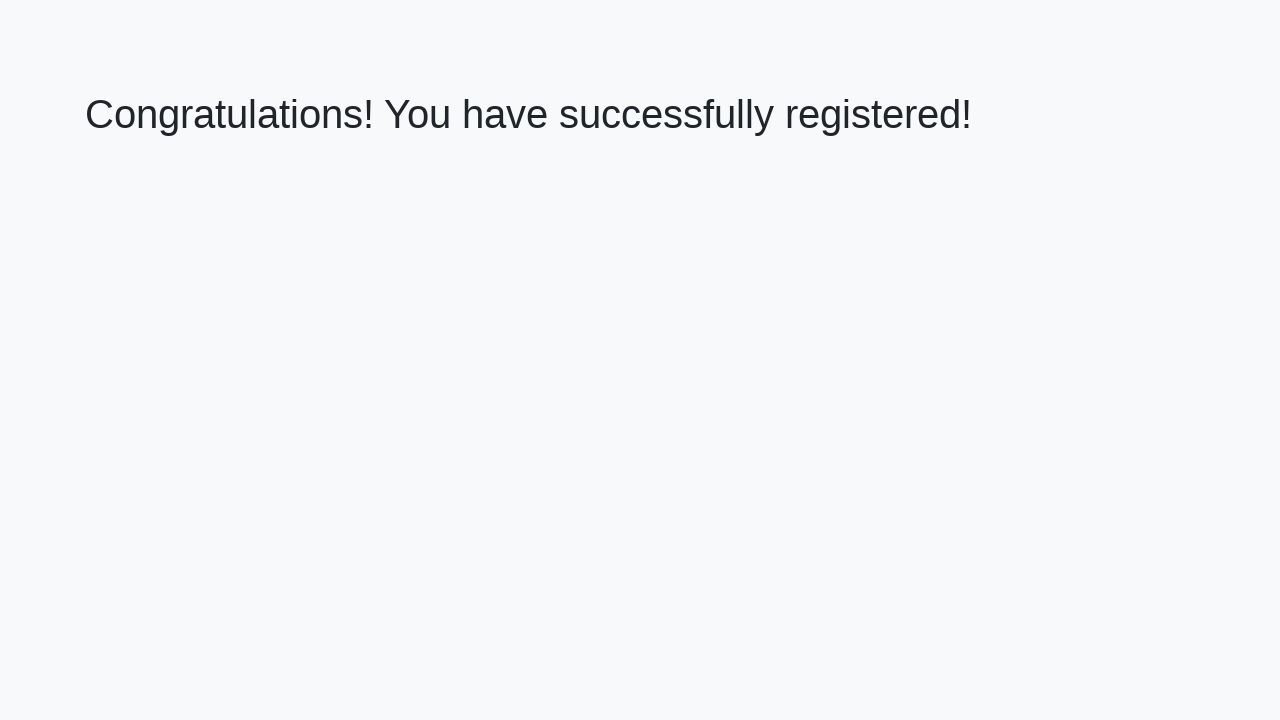

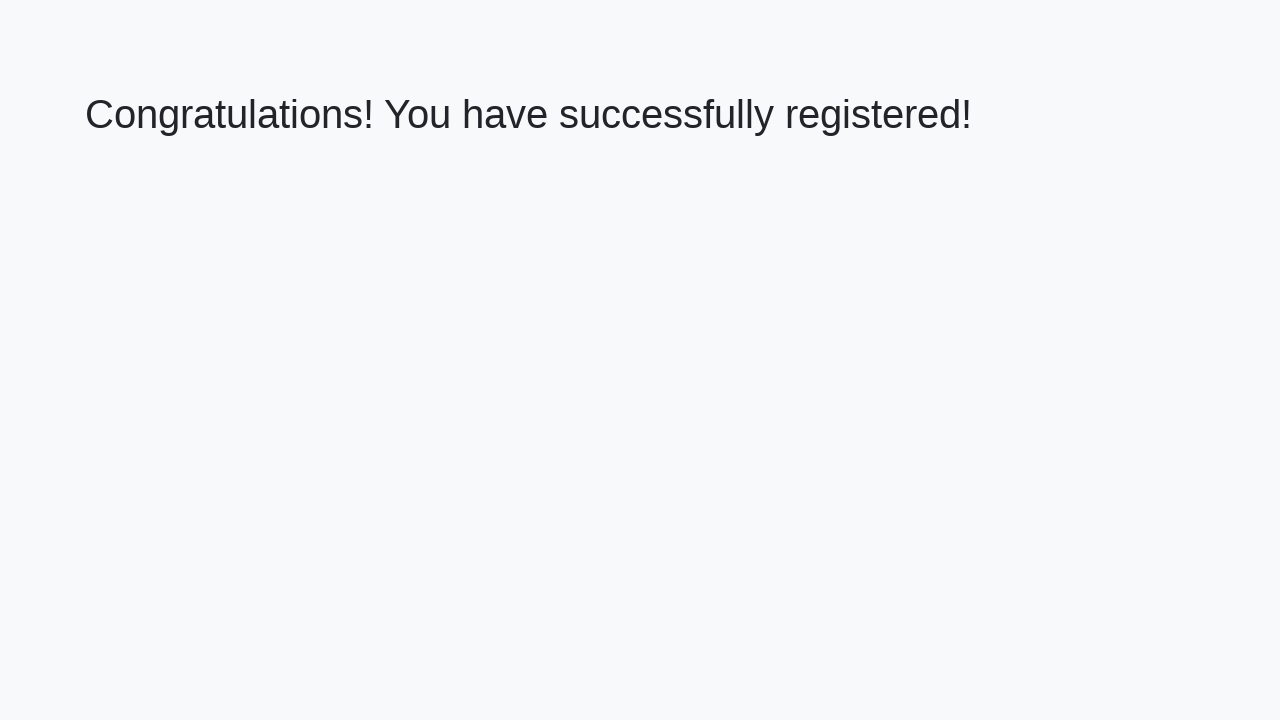